Tests that the Clear completed button is hidden when there are no completed items

Starting URL: https://demo.playwright.dev/todomvc

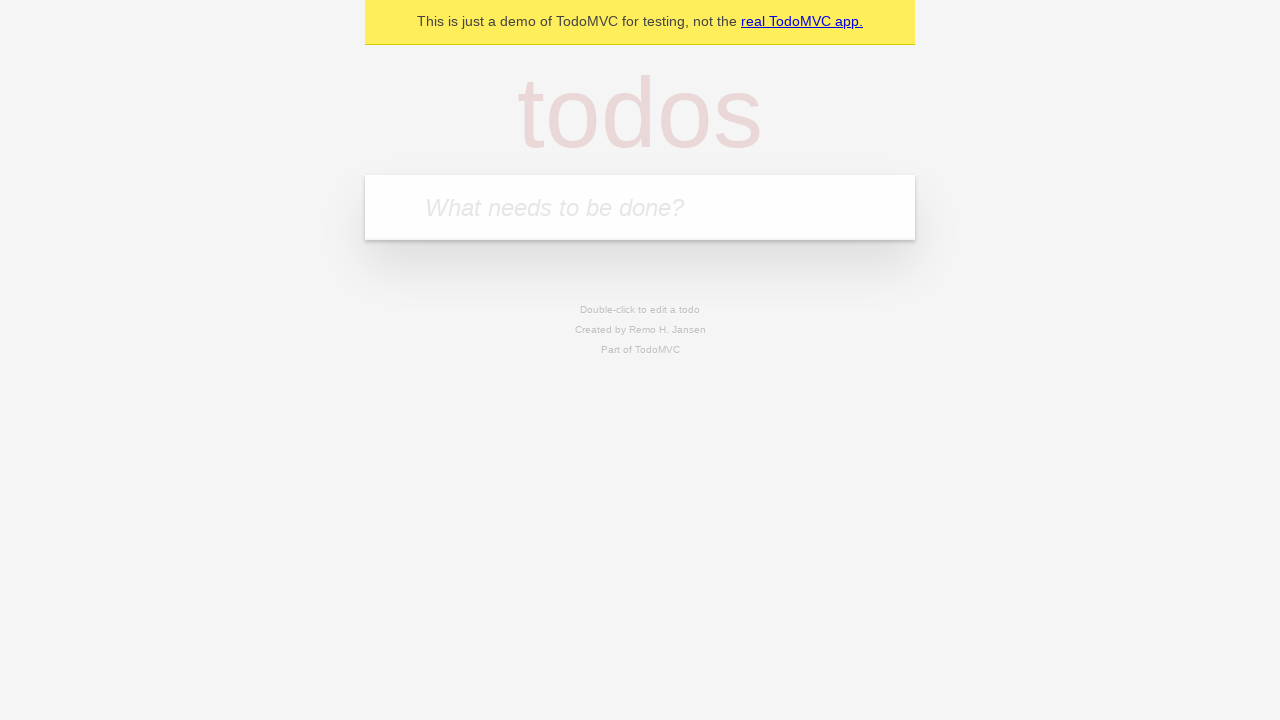

Filled todo input with 'buy some cheese' on internal:attr=[placeholder="What needs to be done?"i]
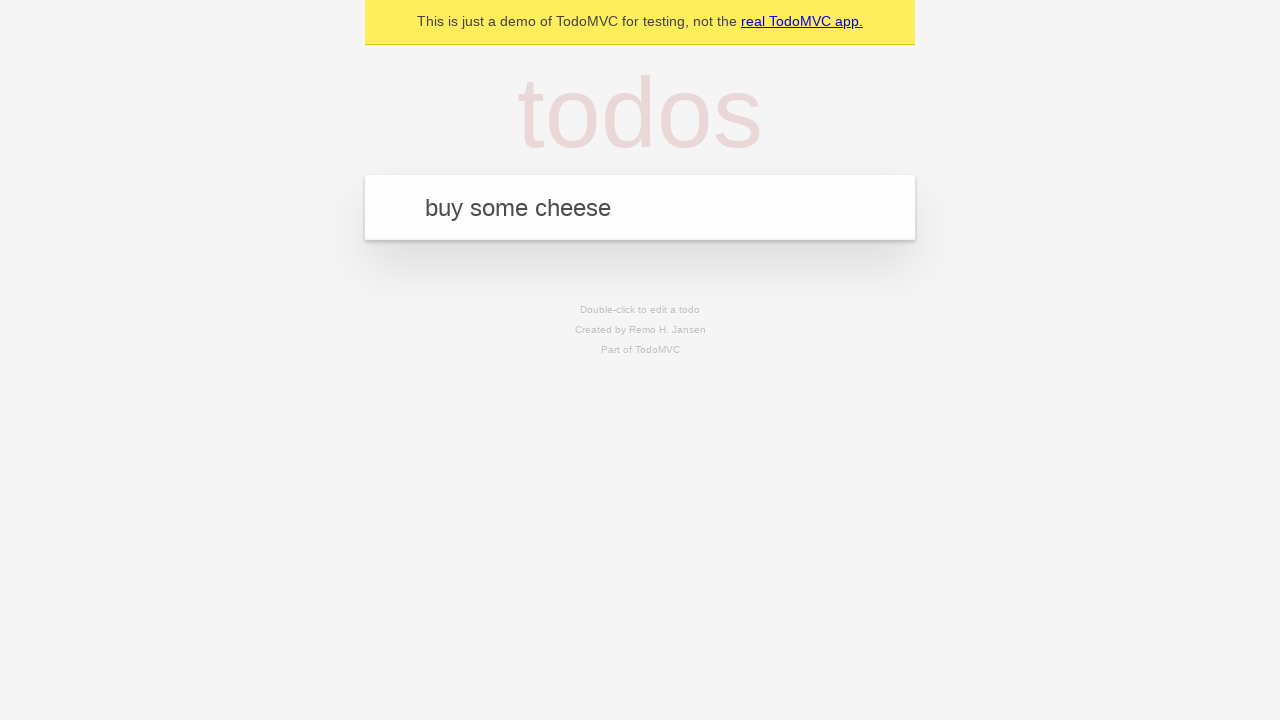

Pressed Enter to add first todo on internal:attr=[placeholder="What needs to be done?"i]
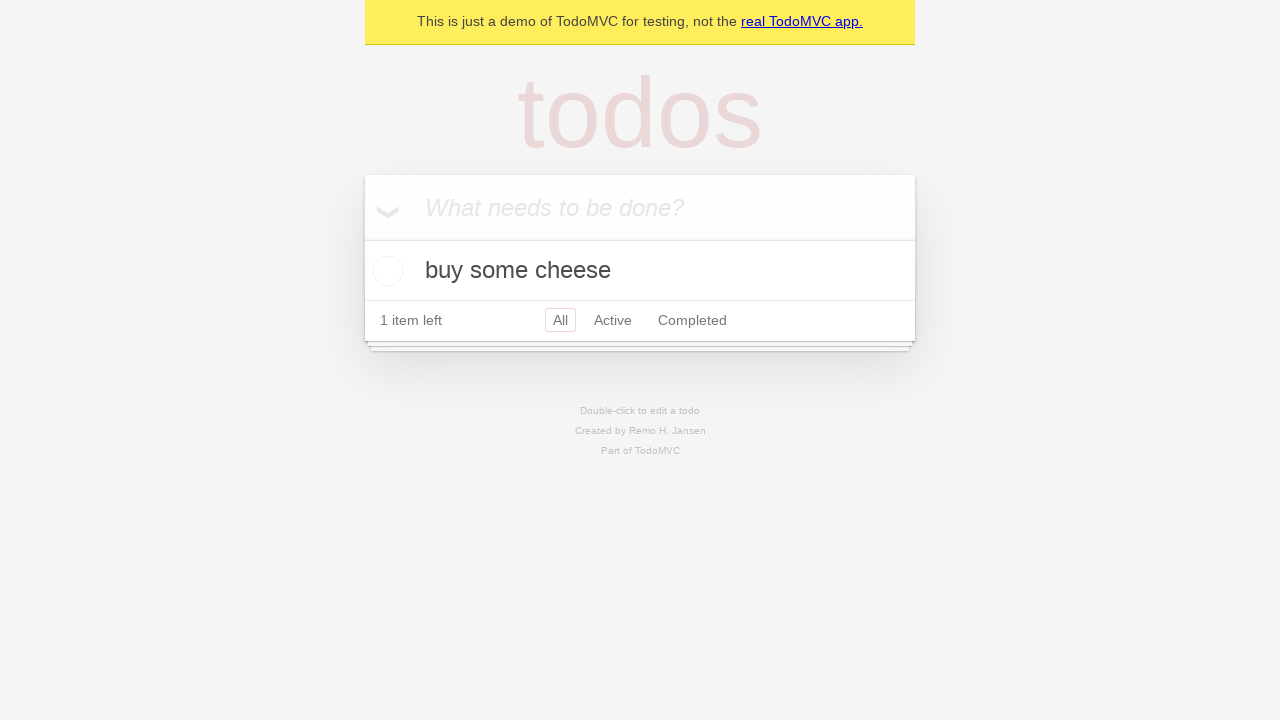

Filled todo input with 'feed the cat' on internal:attr=[placeholder="What needs to be done?"i]
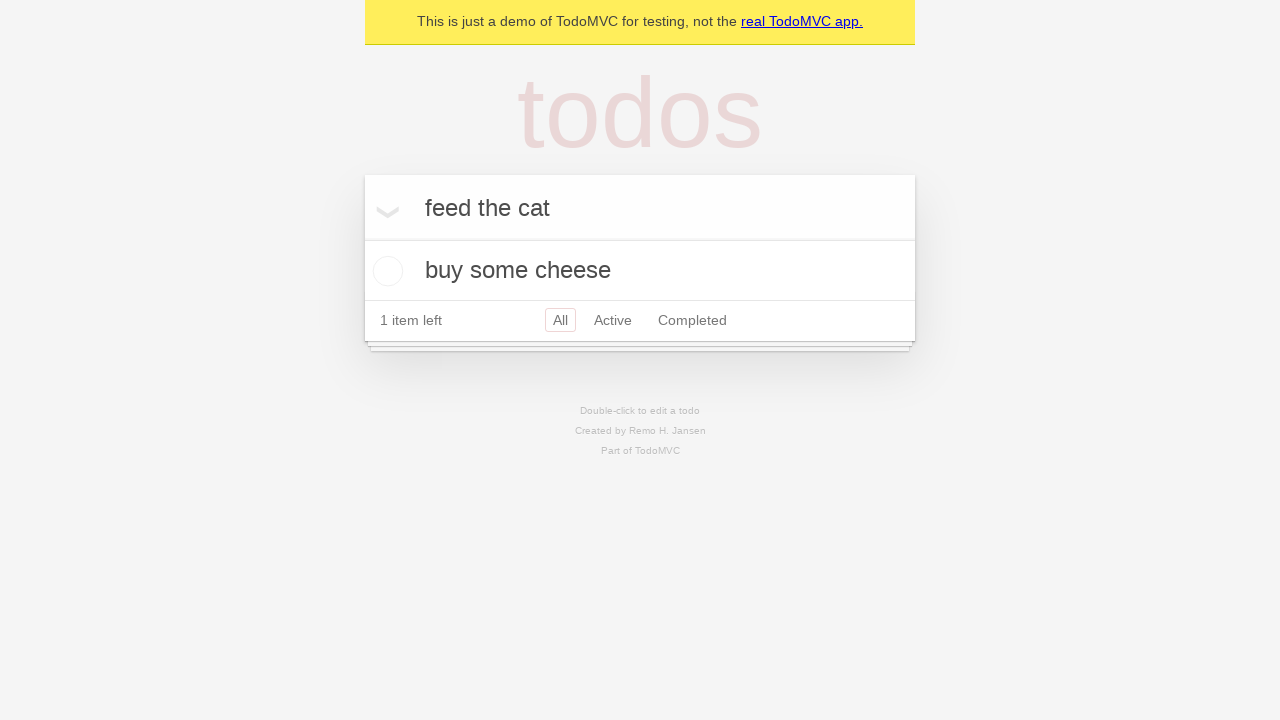

Pressed Enter to add second todo on internal:attr=[placeholder="What needs to be done?"i]
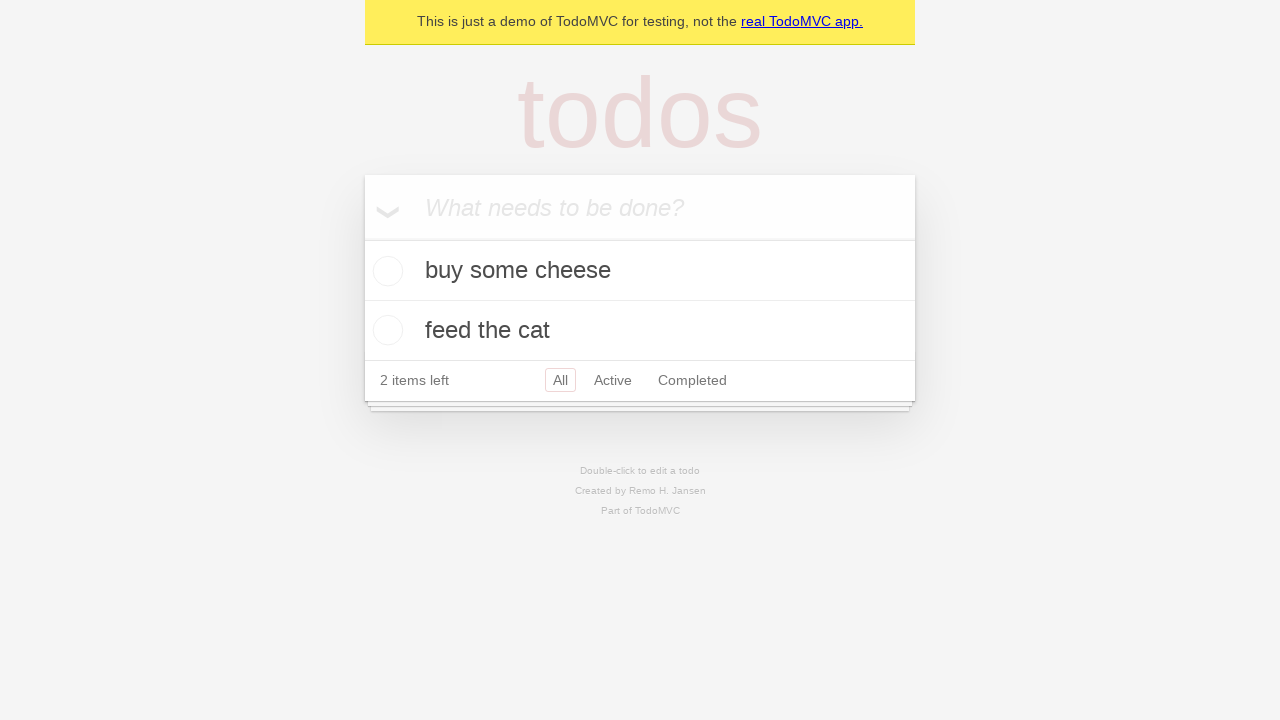

Filled todo input with 'book a doctors appointment' on internal:attr=[placeholder="What needs to be done?"i]
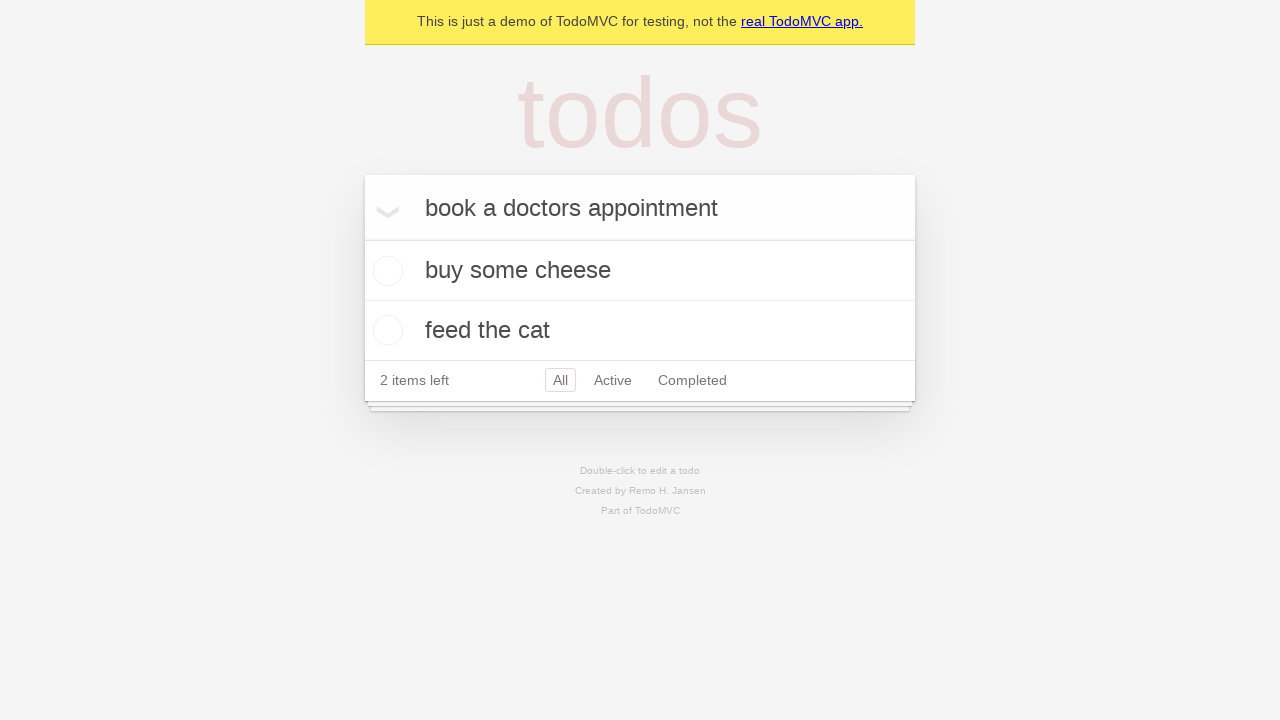

Pressed Enter to add third todo on internal:attr=[placeholder="What needs to be done?"i]
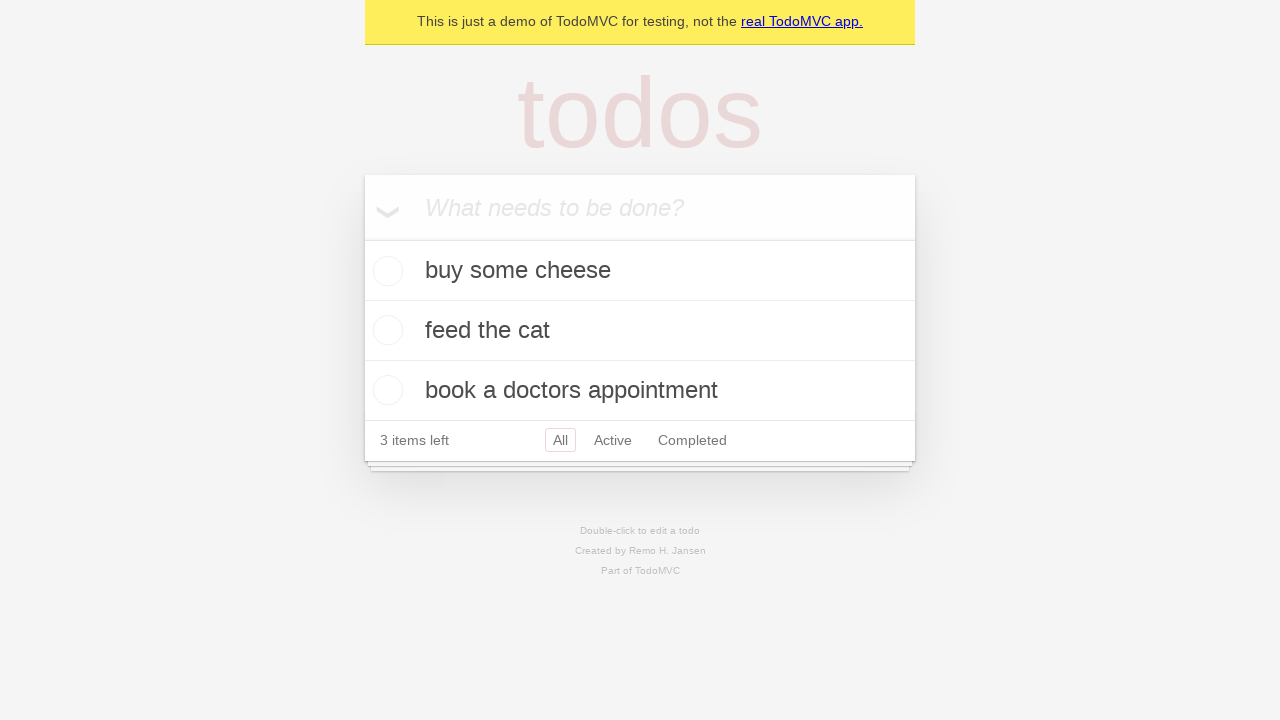

Checked the first todo as completed at (385, 271) on .todo-list li .toggle >> nth=0
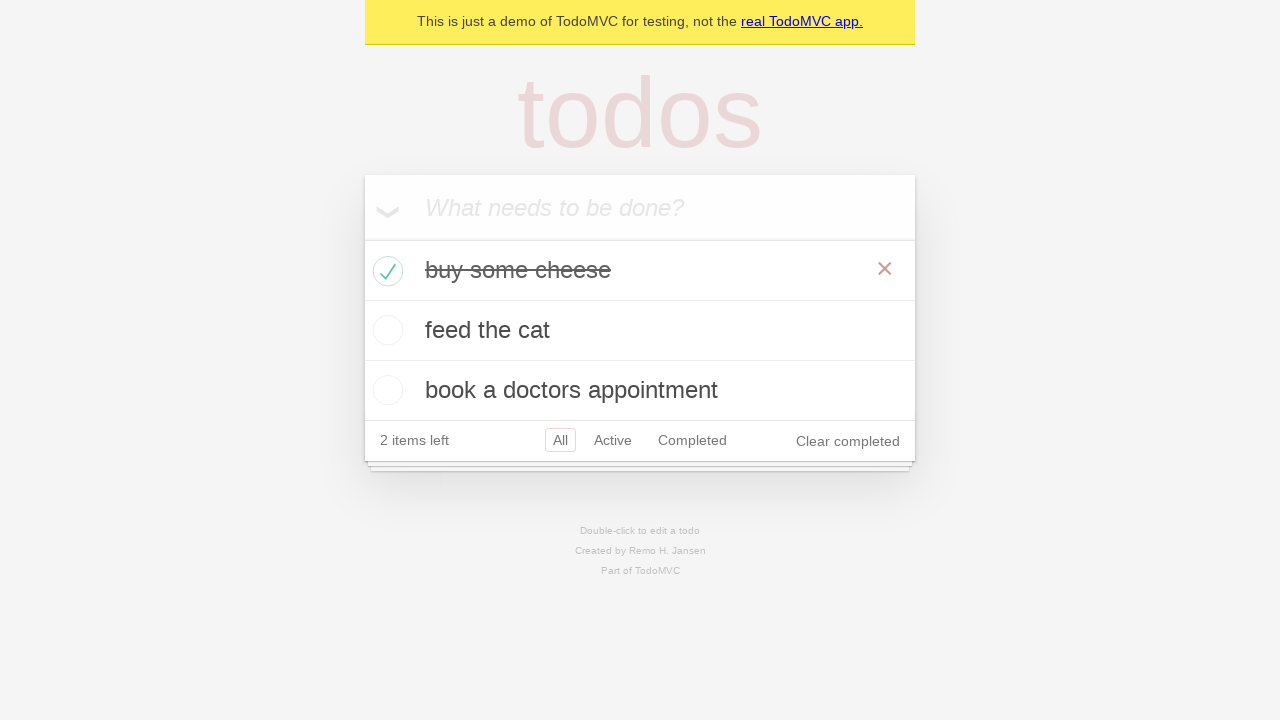

Clicked Clear completed button at (848, 441) on internal:role=button[name="Clear completed"i]
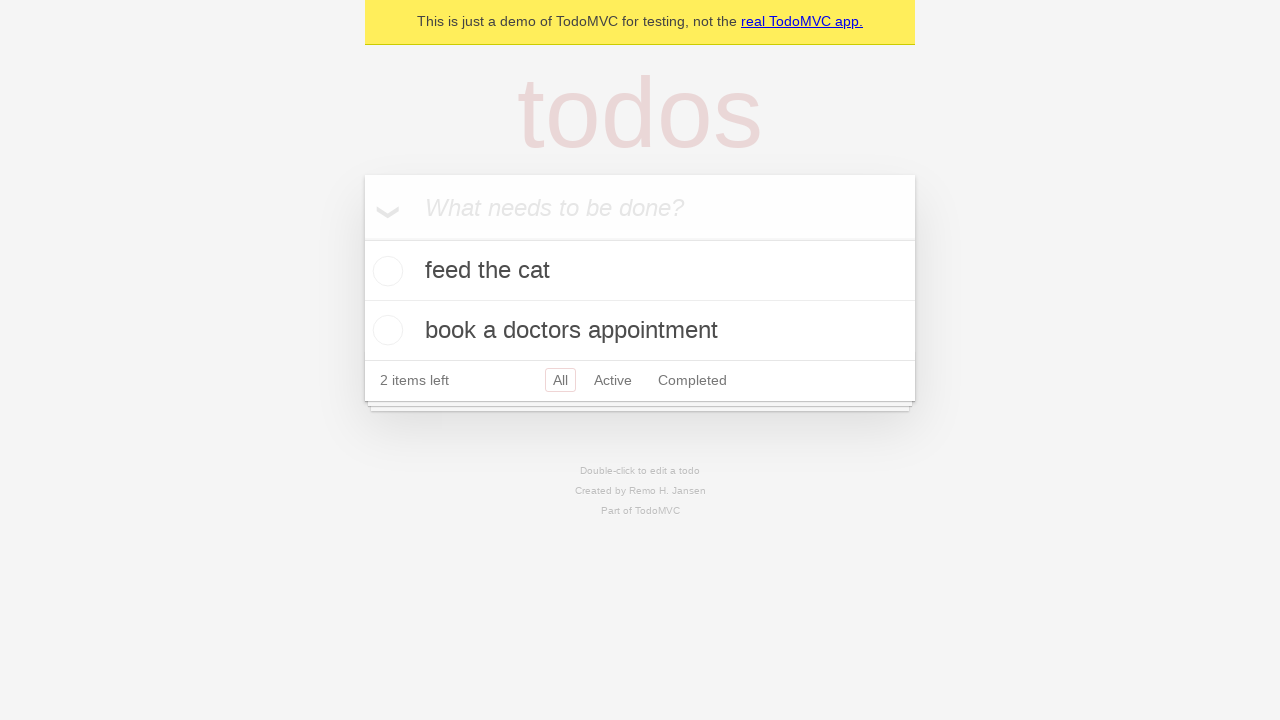

Clear completed button is now hidden (no completed items remain)
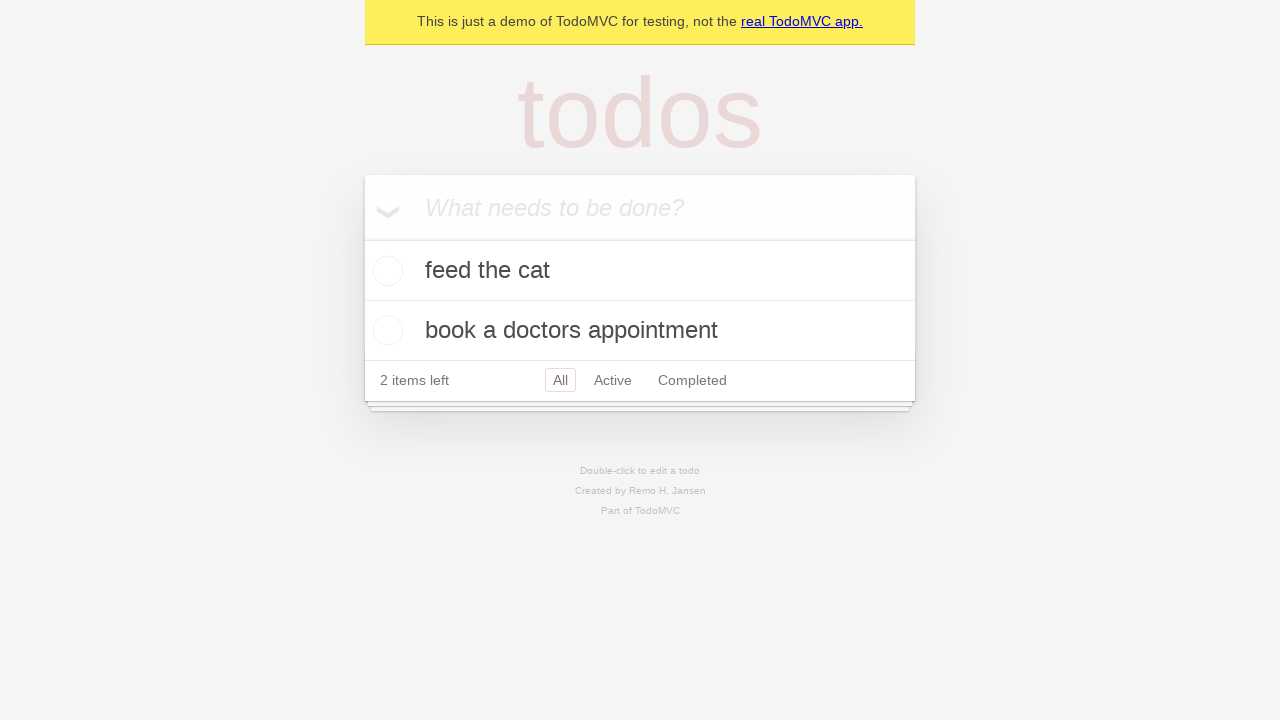

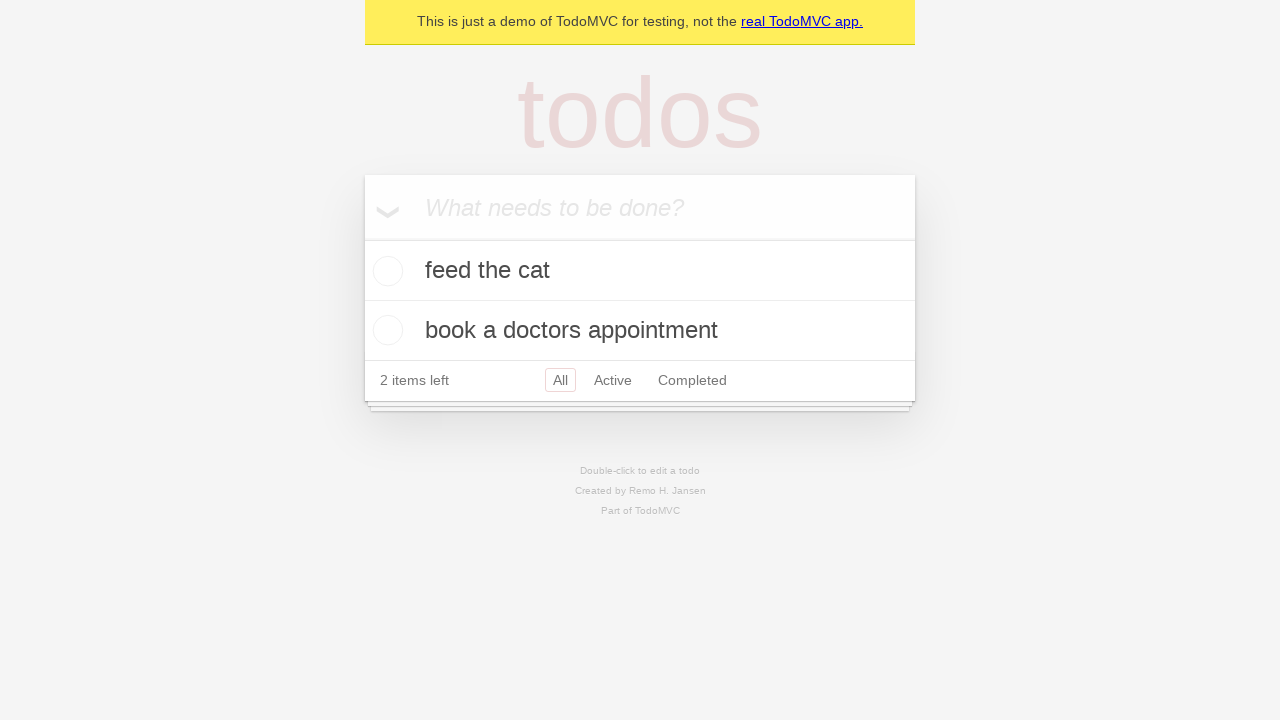